Tests auto-suggestion dropdown functionality by typing a partial country name, navigating through suggestions with arrow keys, and selecting one with Enter

Starting URL: http://qaclickacademy.com/practice.php

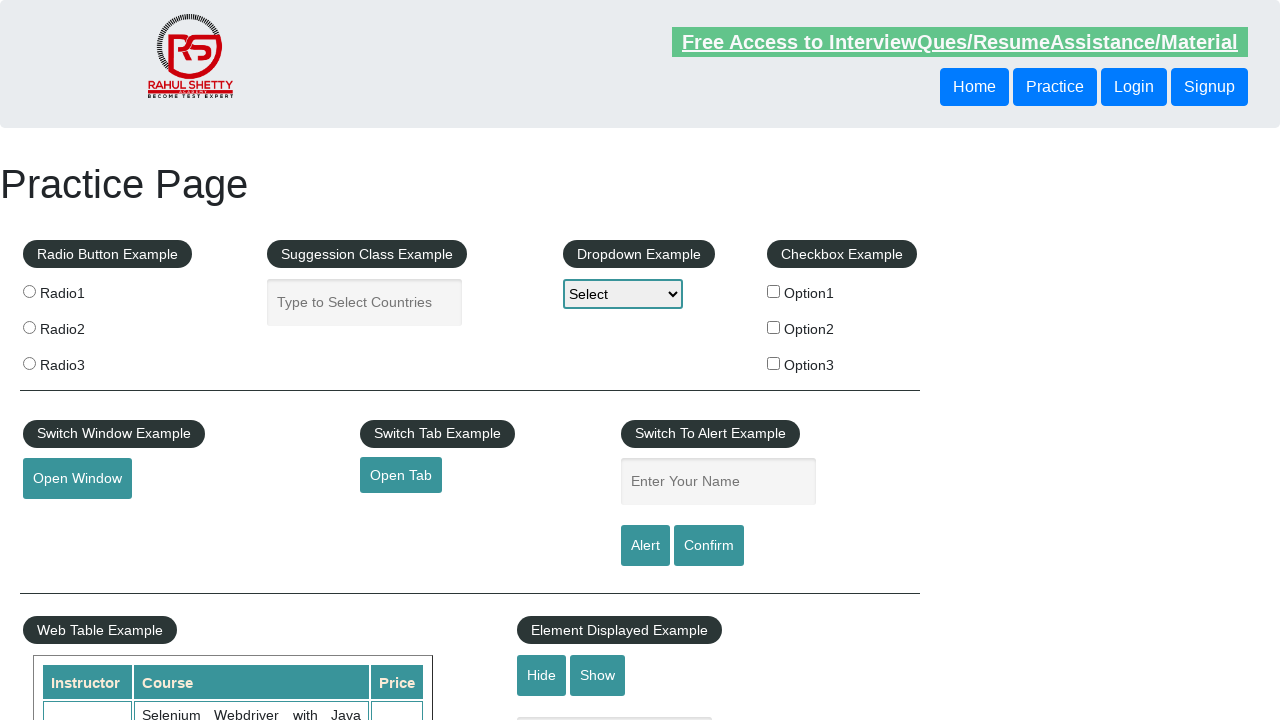

Filled autocomplete input with partial country name 'uni' on input#autocomplete
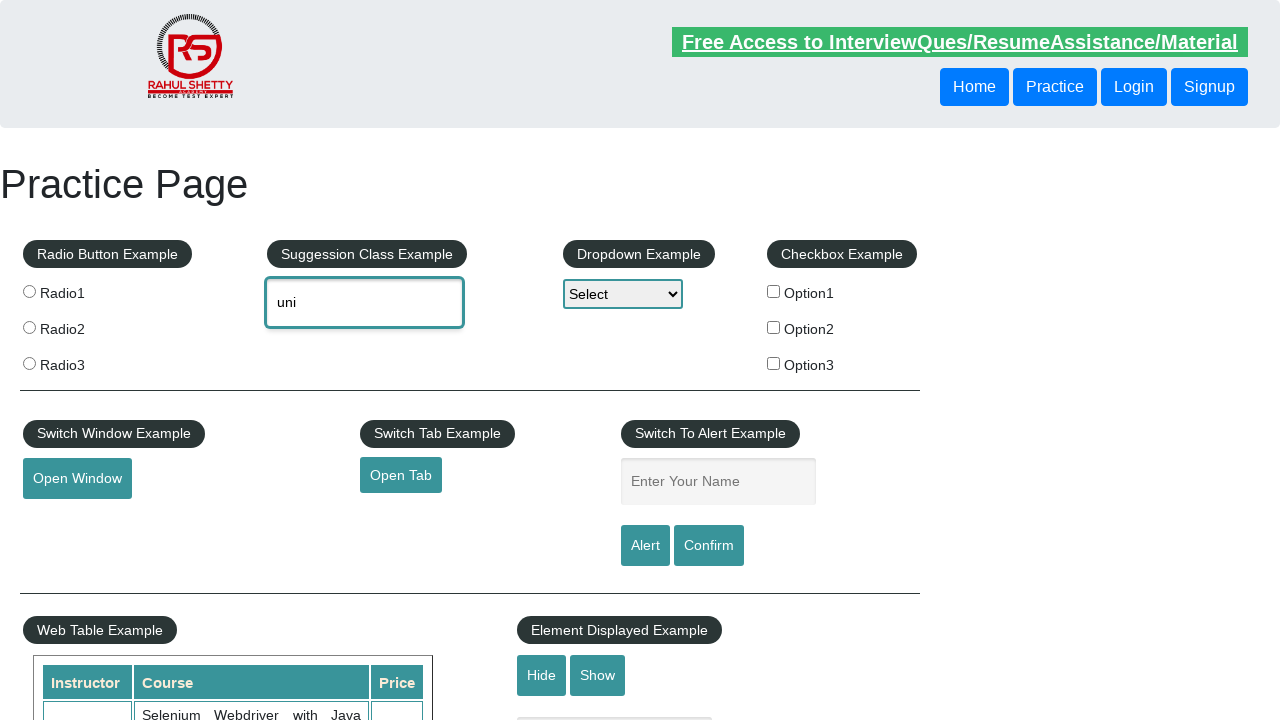

Waited for auto-suggestion dropdown to appear
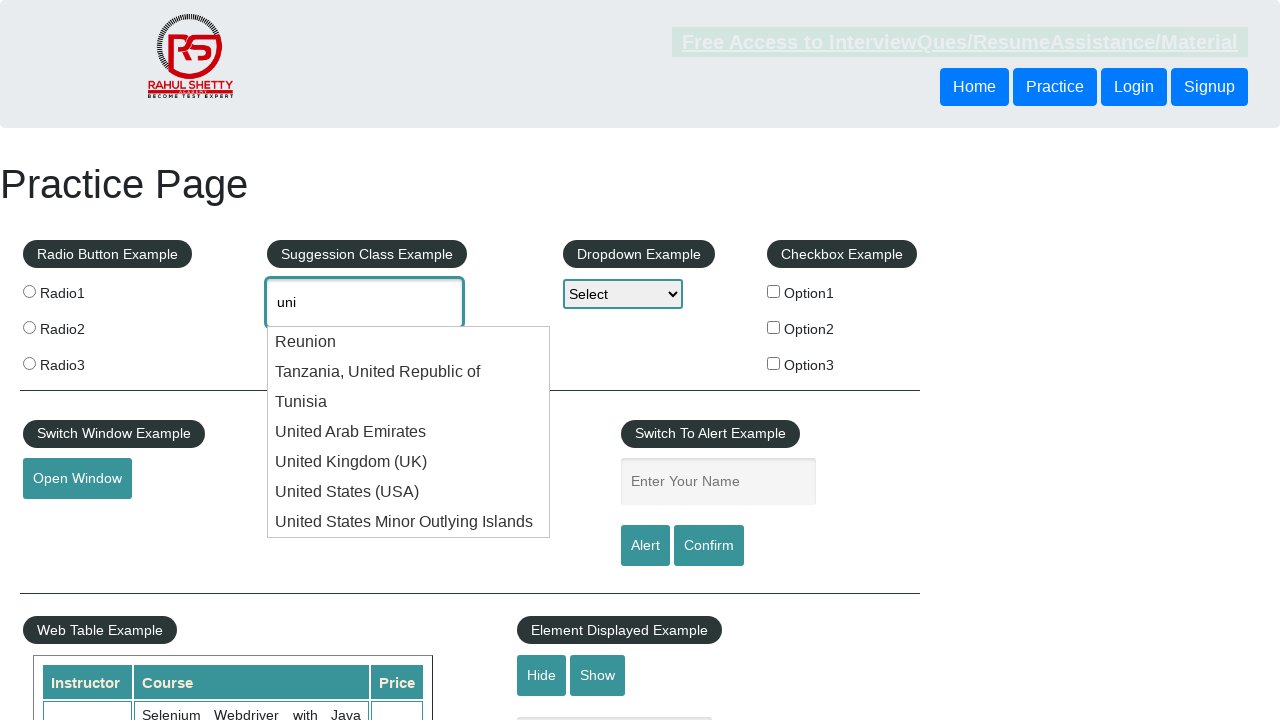

Pressed ArrowDown to navigate to first suggestion on input#autocomplete
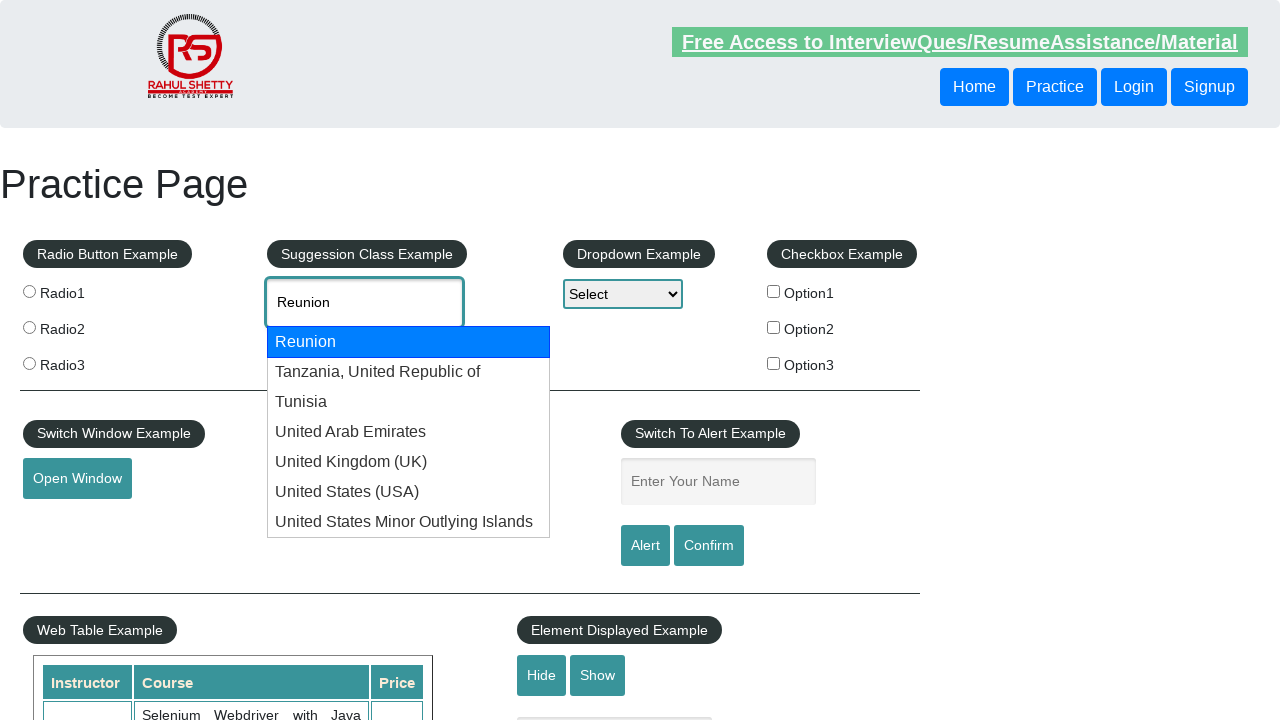

Pressed ArrowDown to navigate to second suggestion on input#autocomplete
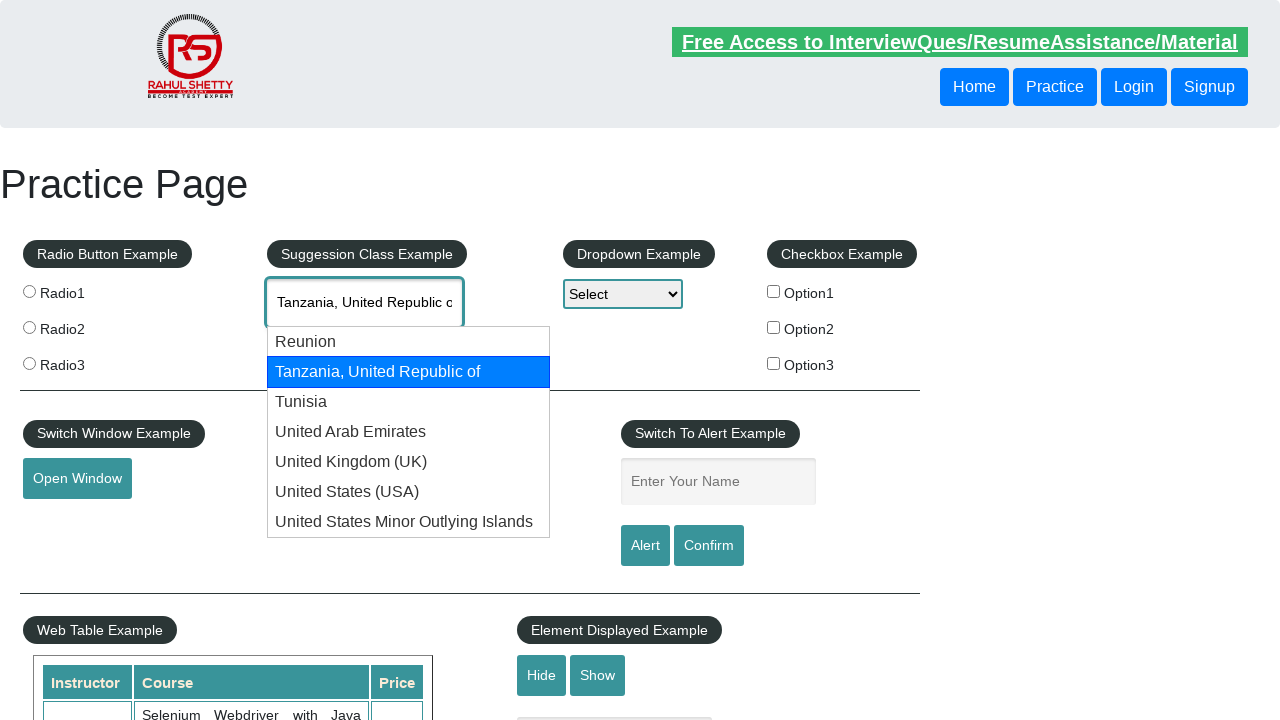

Pressed ArrowDown to navigate to third suggestion on input#autocomplete
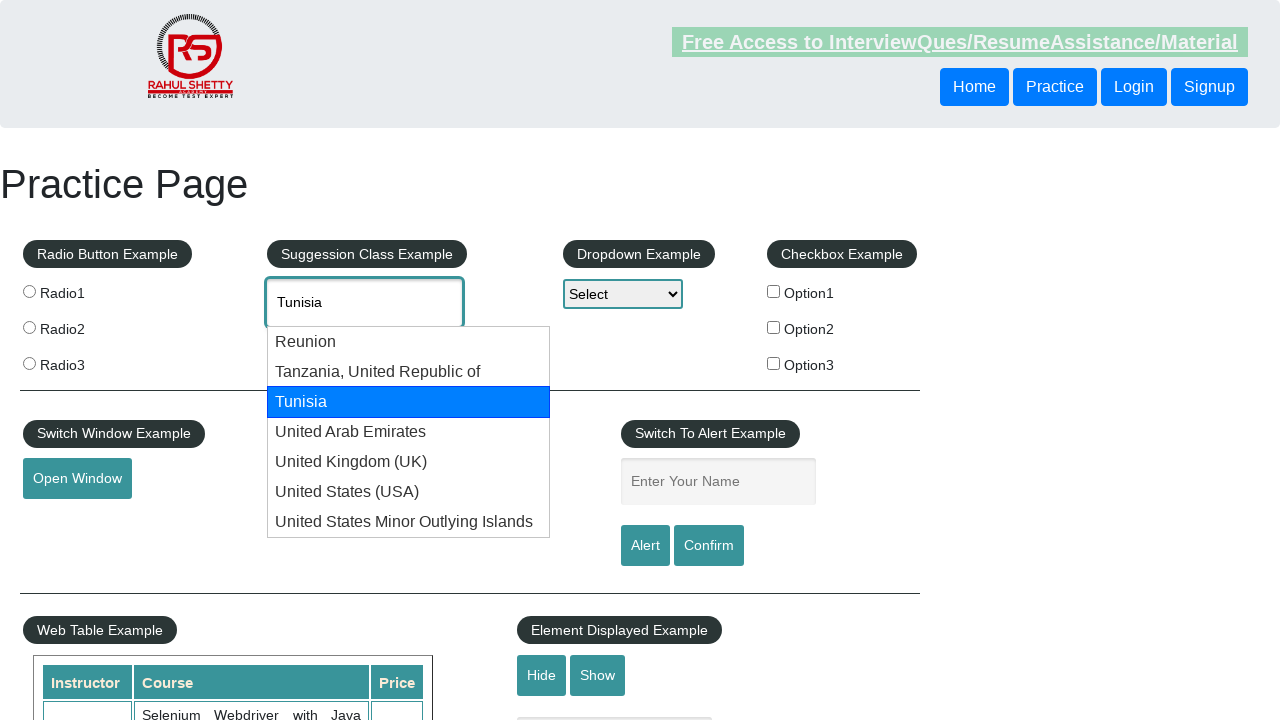

Pressed Enter to select the highlighted suggestion on input#autocomplete
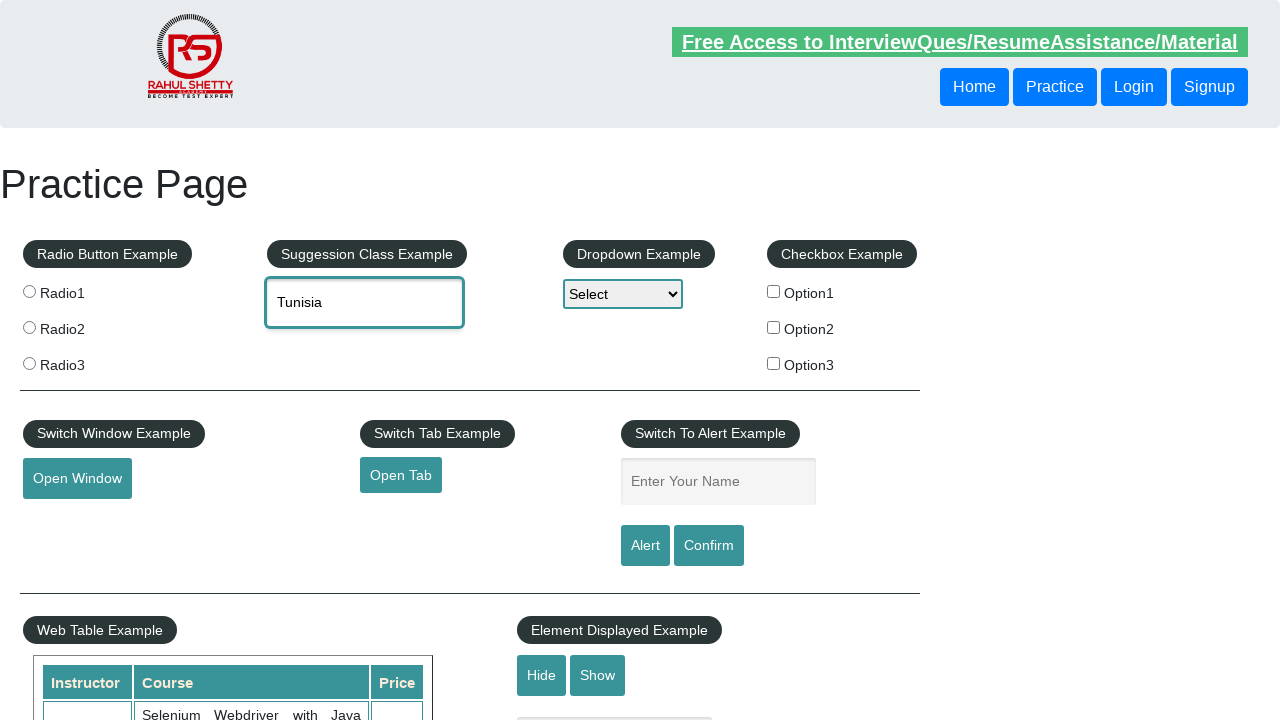

Verified that a country value was successfully selected in the autocomplete field
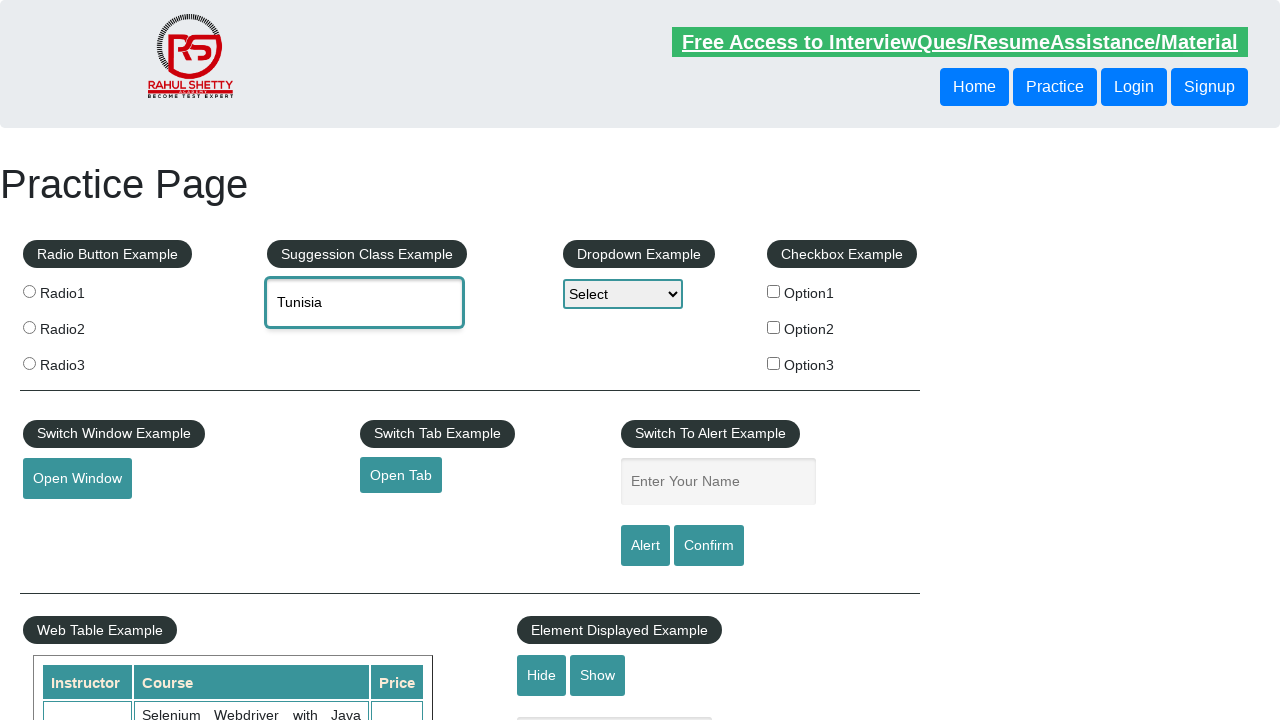

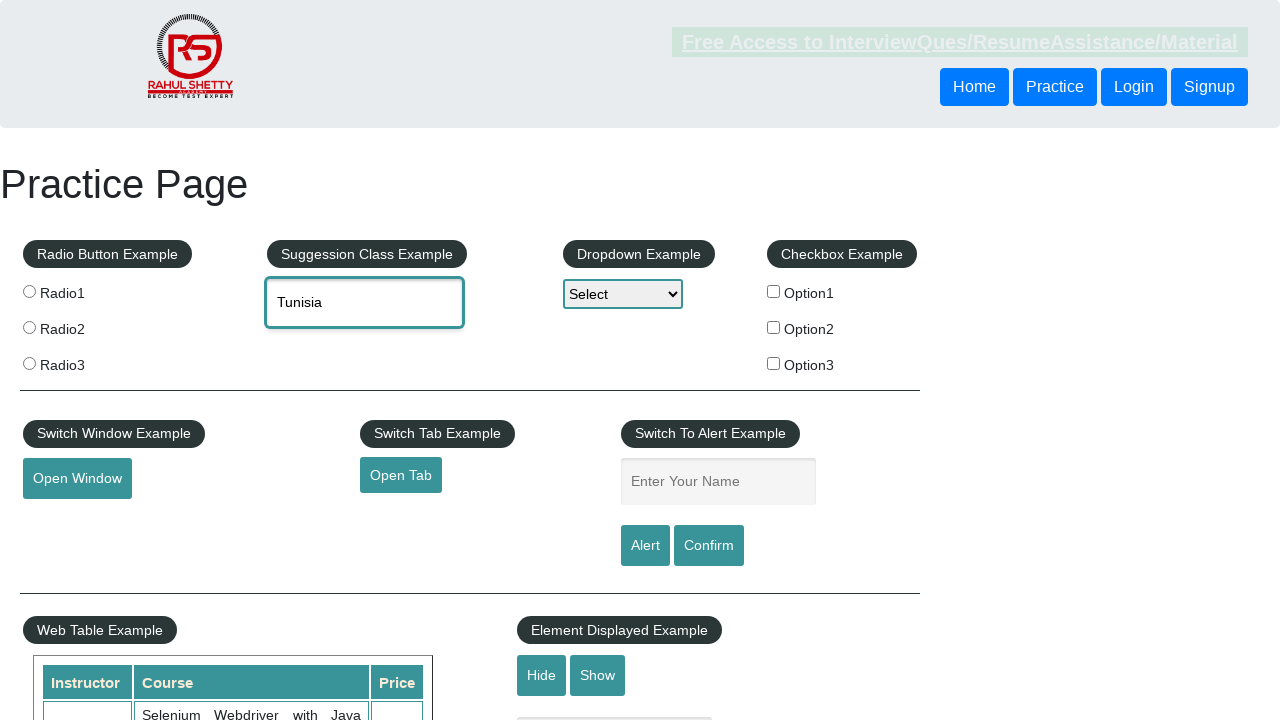